Tests browser window functionality by clicking a button that opens a new tab

Starting URL: https://demoqa.com/browser-windows

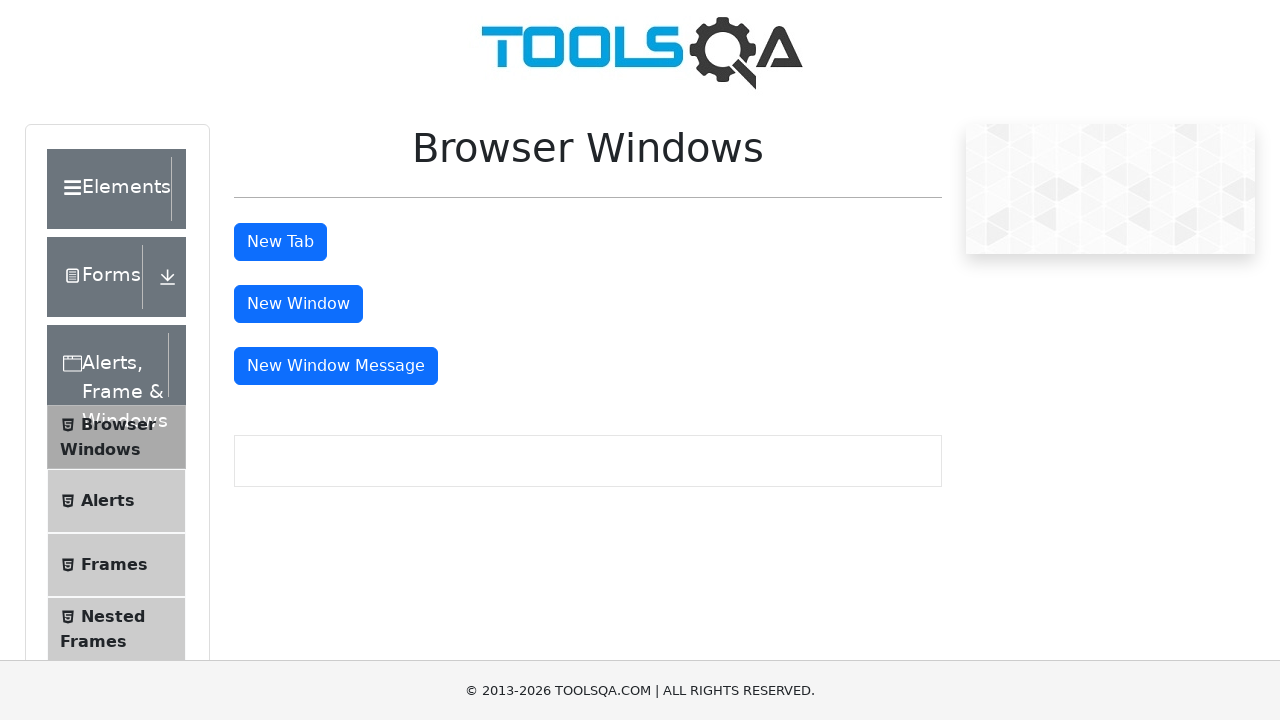

Clicked 'New Tab' button to open a new tab at (280, 242) on button#tabButton
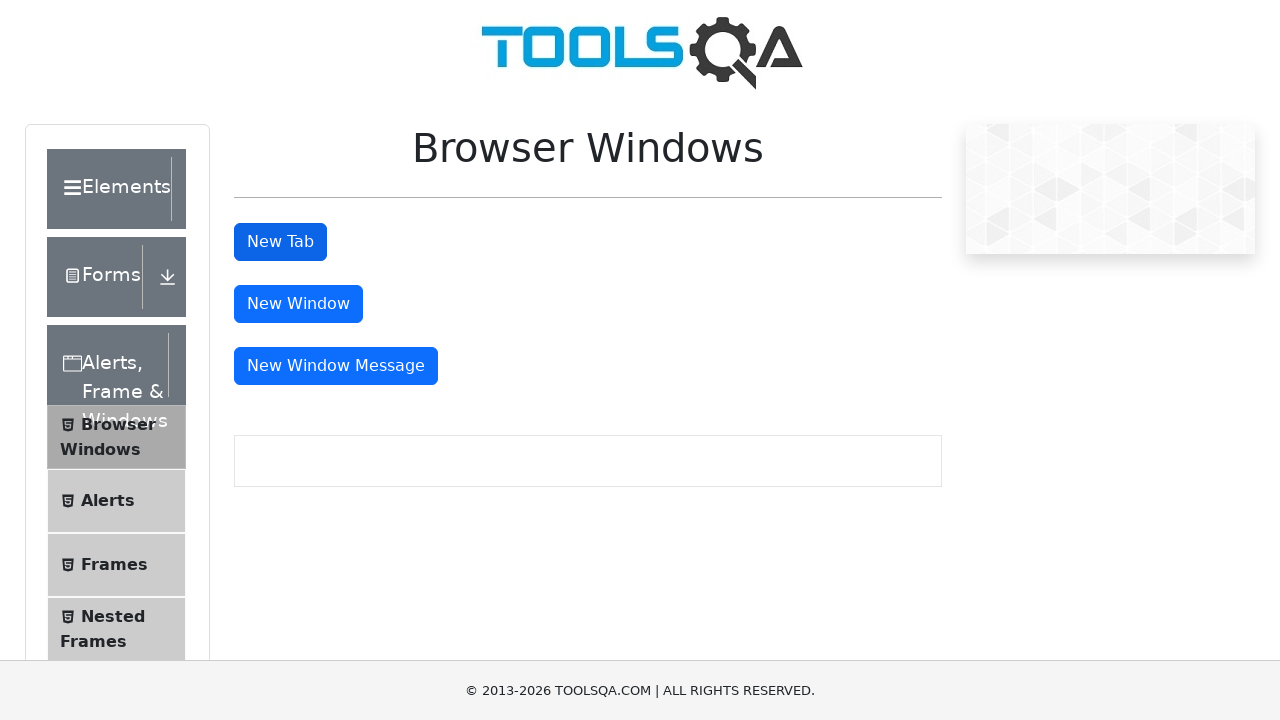

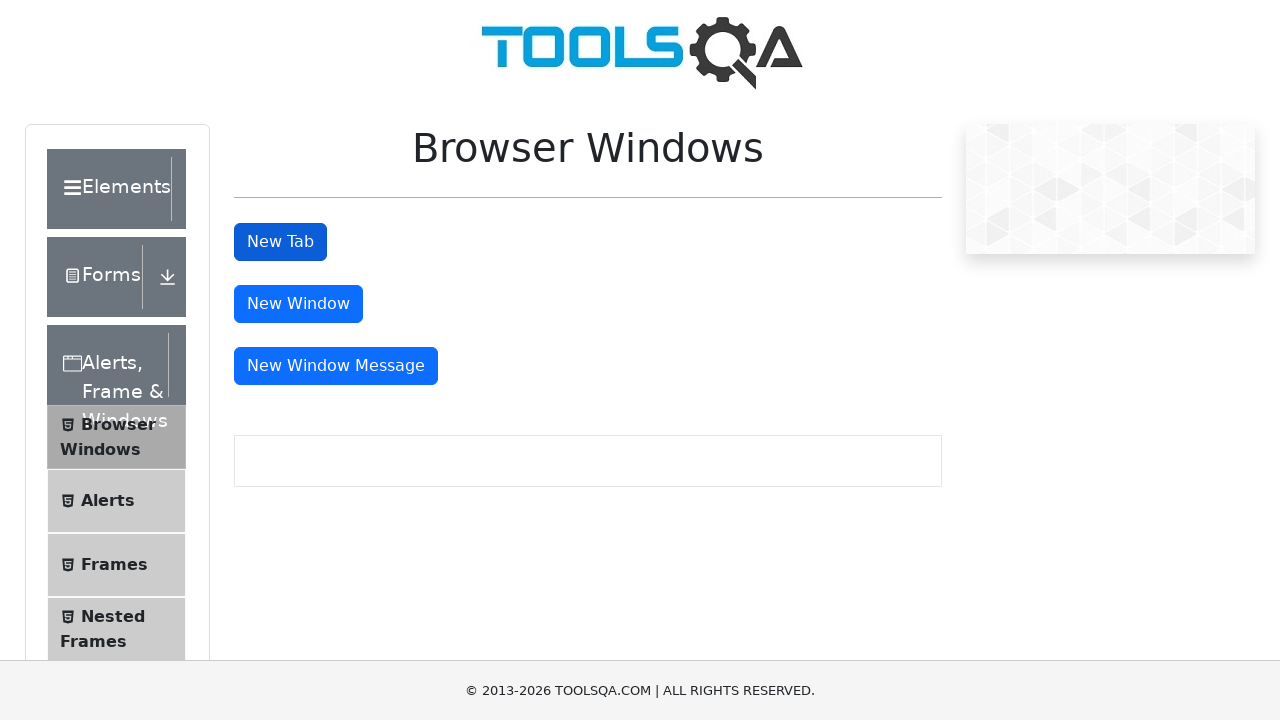